Tests the complete purchase flow on DemoBlaze e-commerce site by selecting a laptop (MacBook Pro), adding it to cart, filling checkout details, and completing the purchase.

Starting URL: https://www.demoblaze.com/index.html

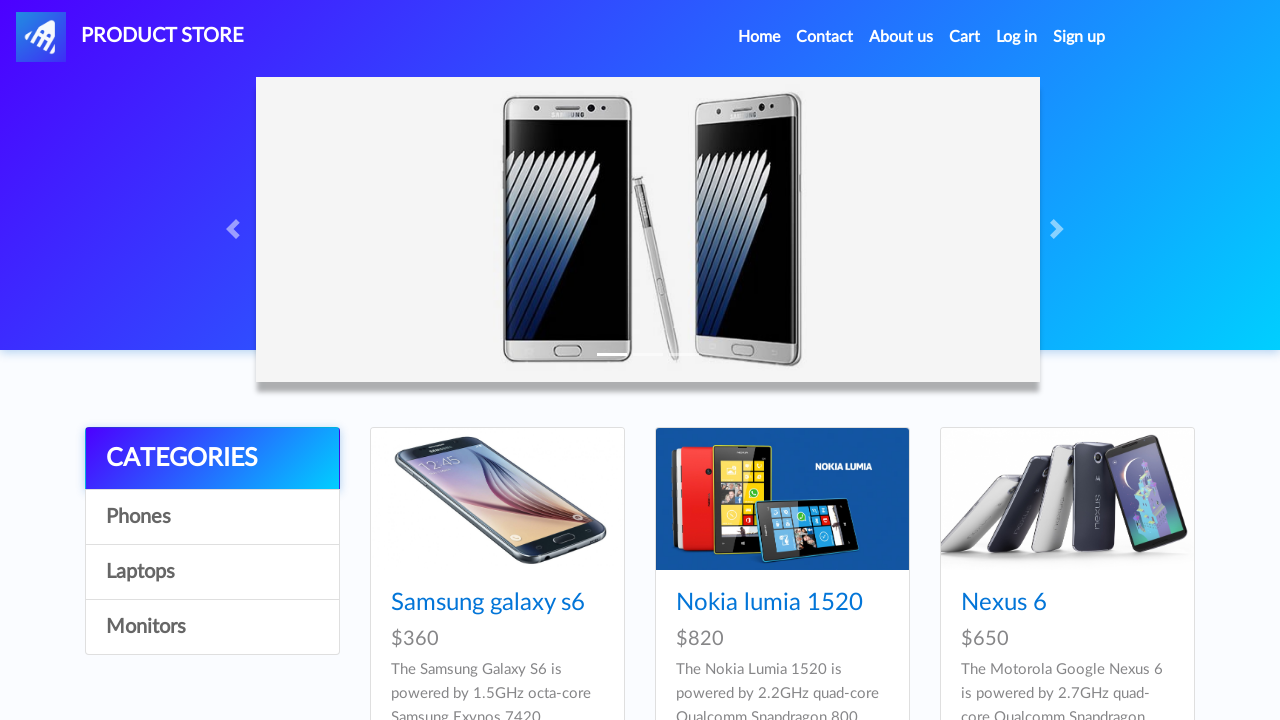

Clicked on Laptops category at (212, 572) on xpath=//a[text()='Laptops']
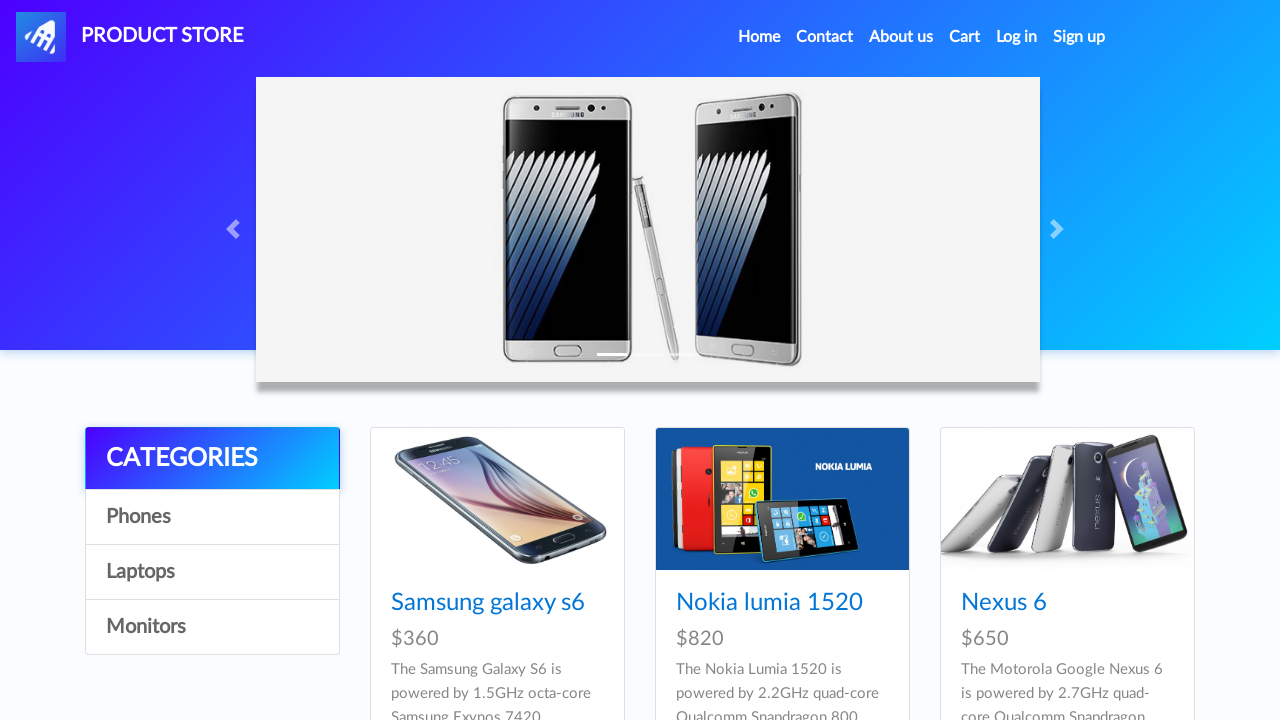

Waited for laptops to load
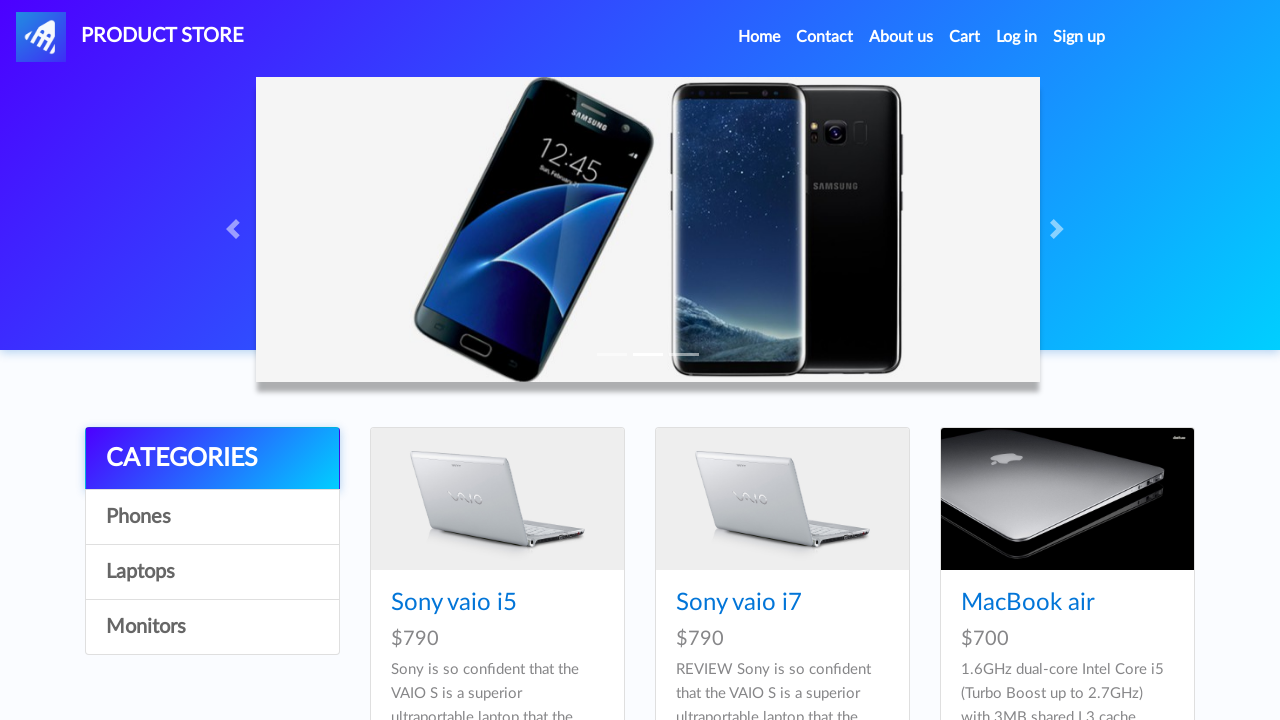

Clicked on MacBook Pro product at (1033, 361) on xpath=//a[text()='MacBook Pro' and @class='hrefch']
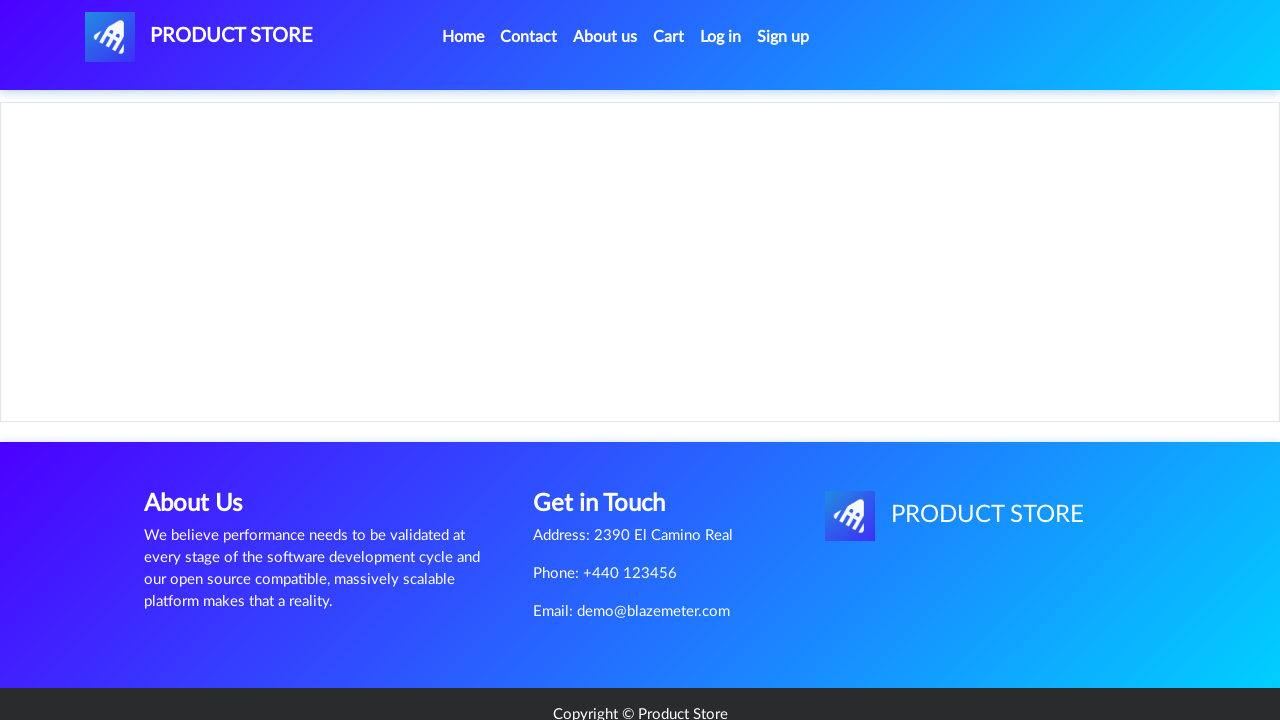

Waited for product page to load
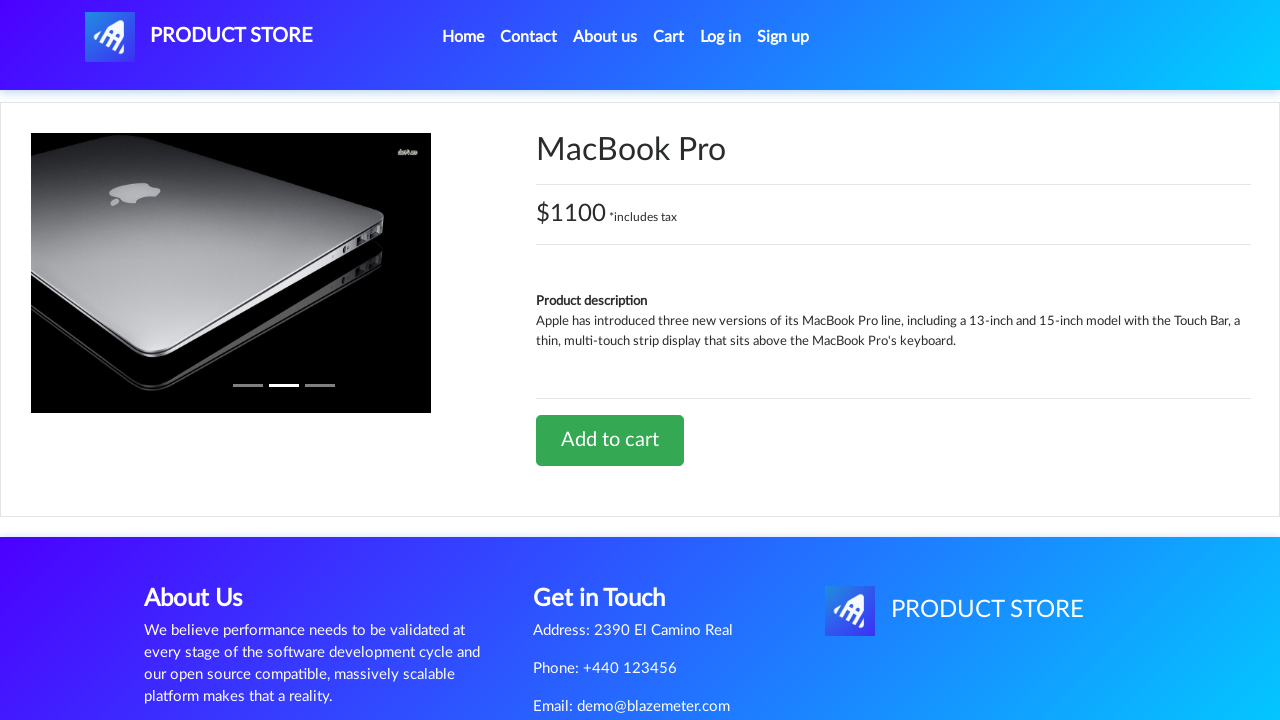

Clicked Add to cart button at (610, 440) on xpath=//a[text()='Add to cart']
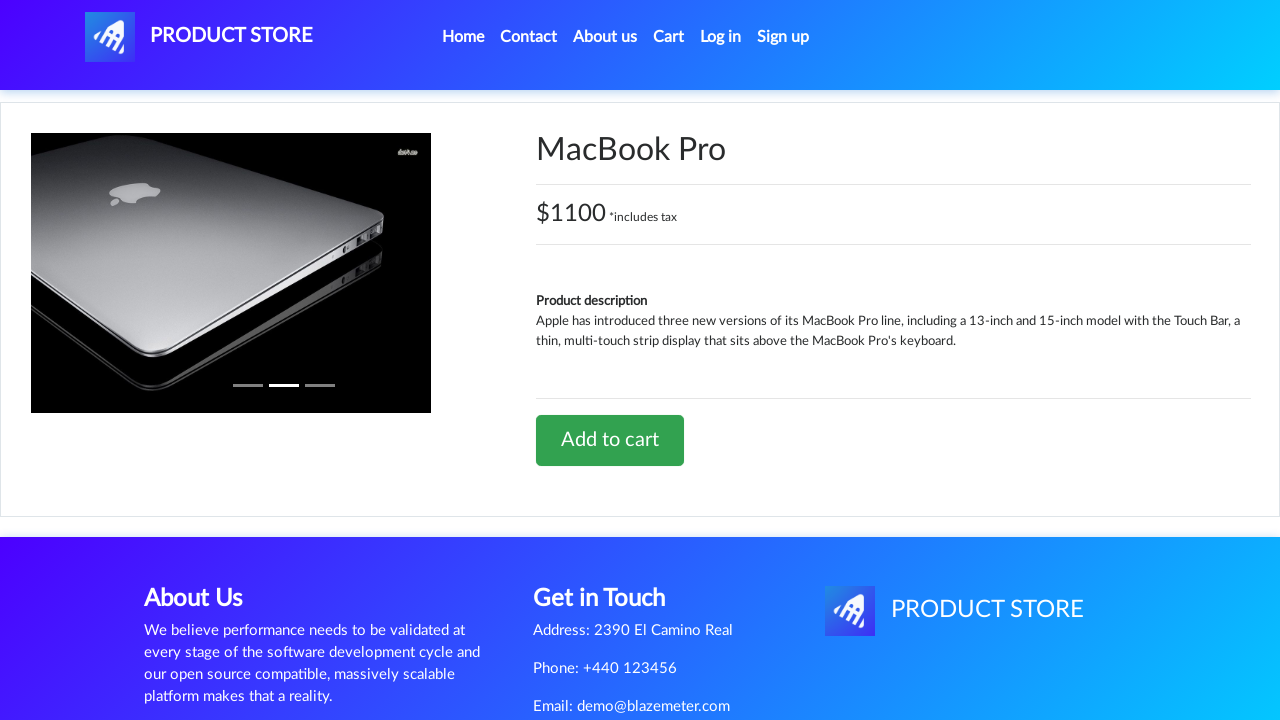

Accepted alert popup confirming product added to cart
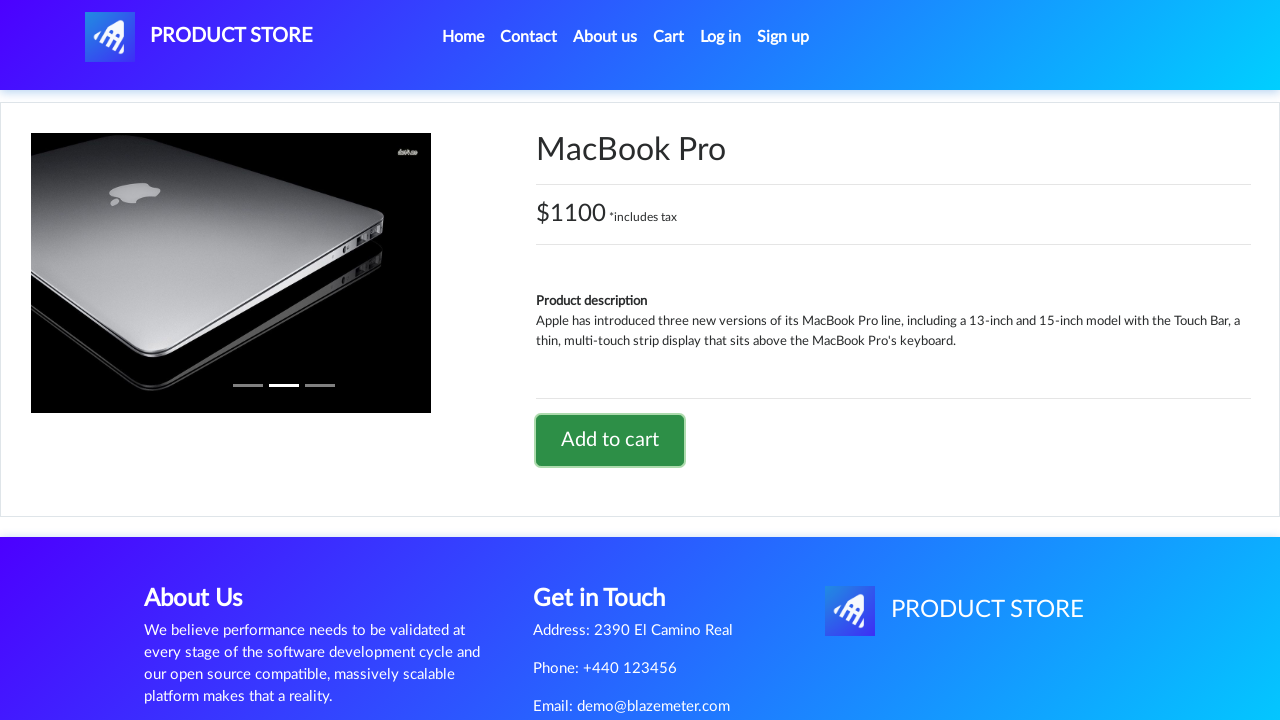

Waited for alert handling to complete
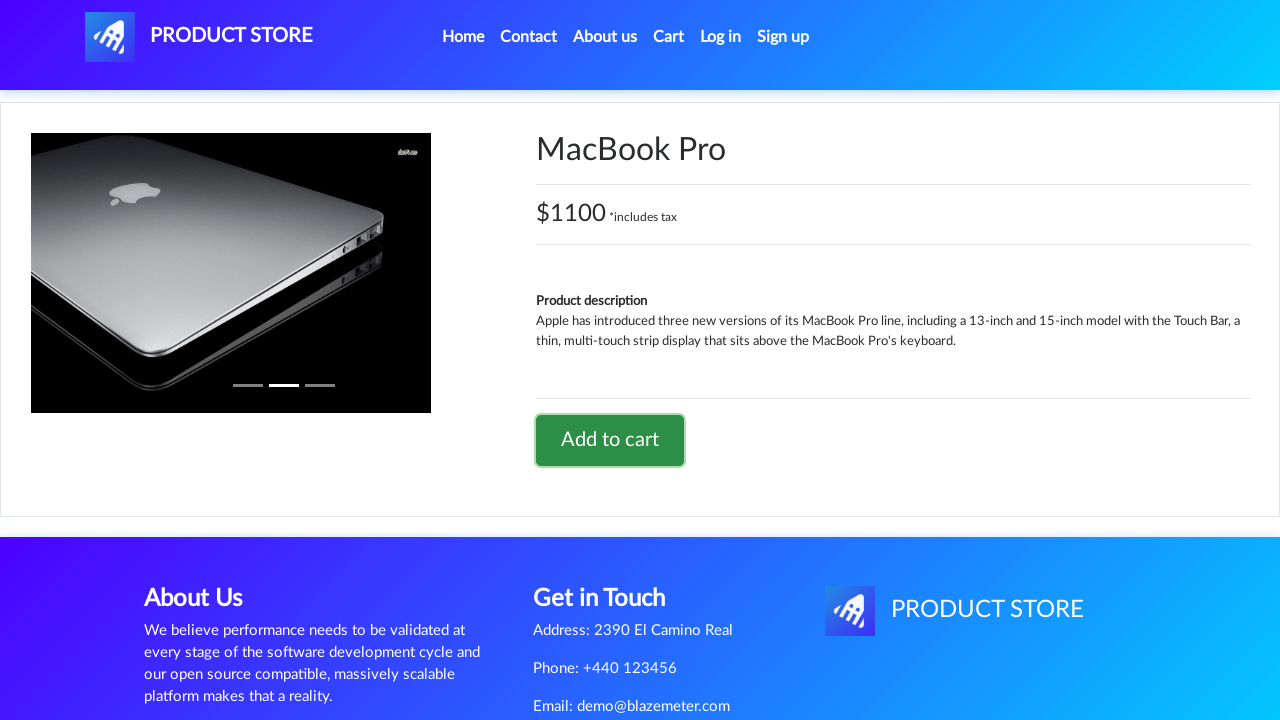

Clicked on Cart menu at (669, 37) on xpath=//a[text()='Cart']
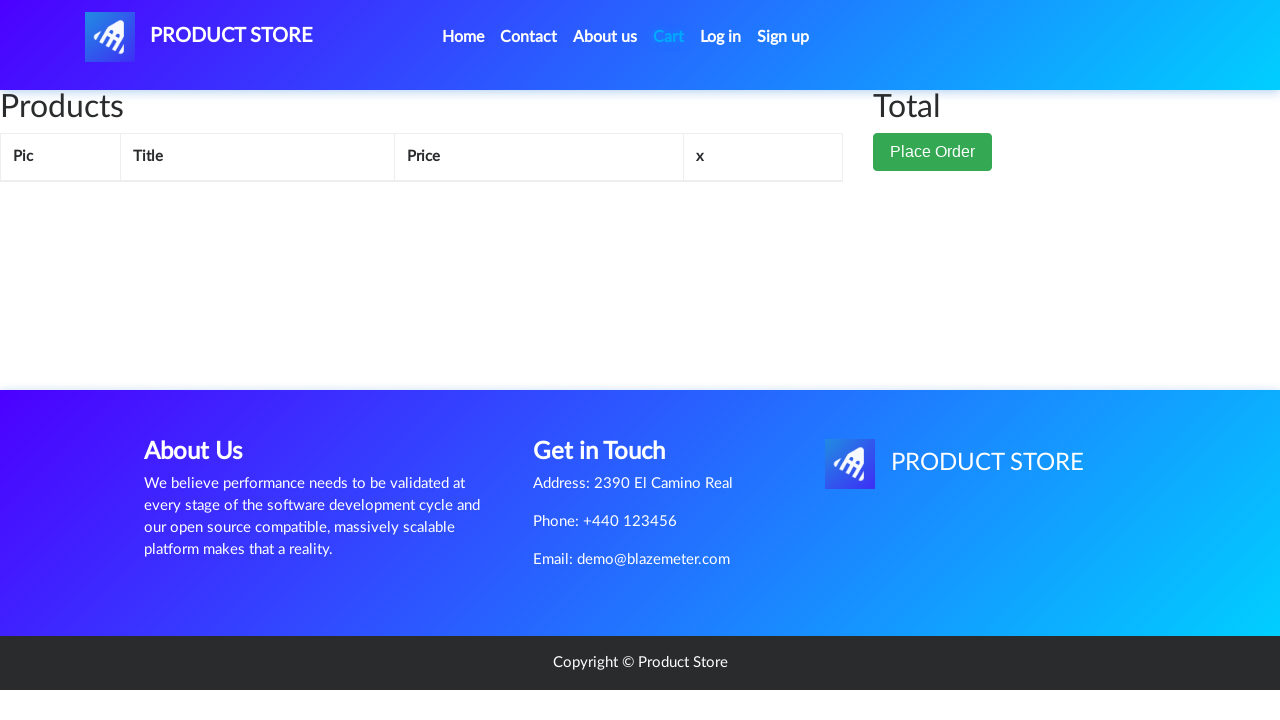

Waited for cart page to load
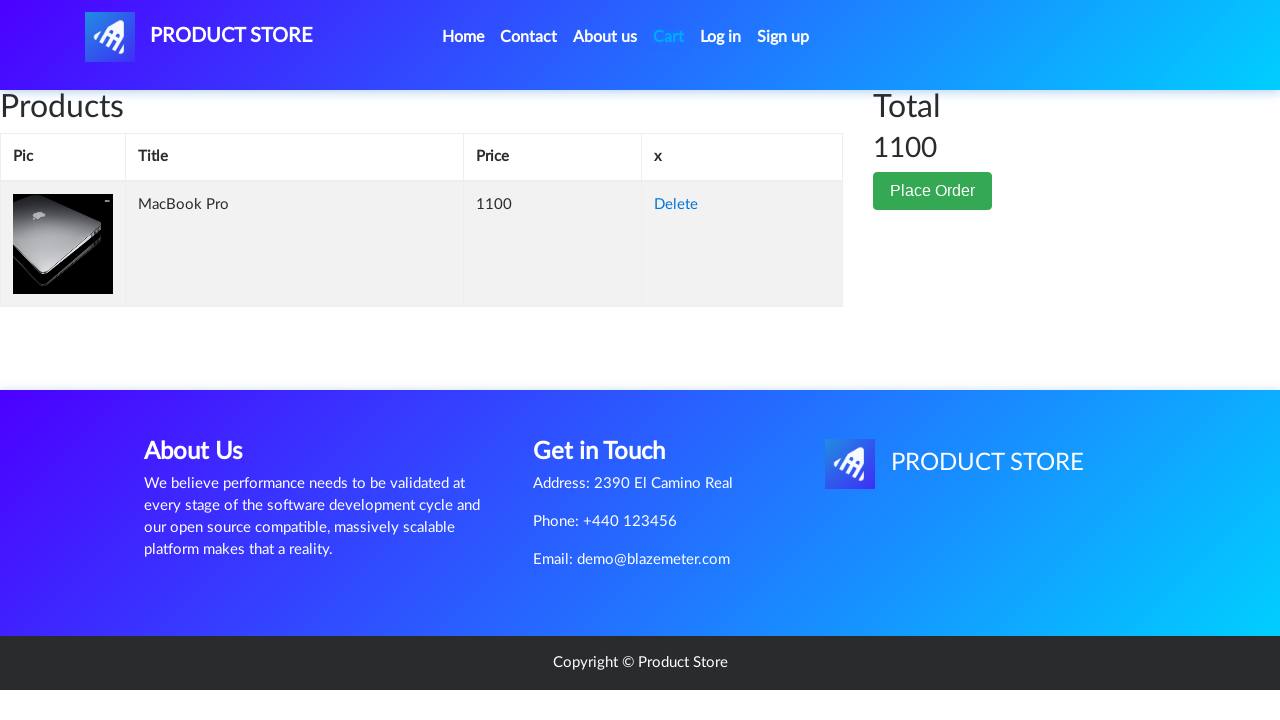

Clicked Place Order button at (933, 191) on xpath=//button[text()='Place Order']
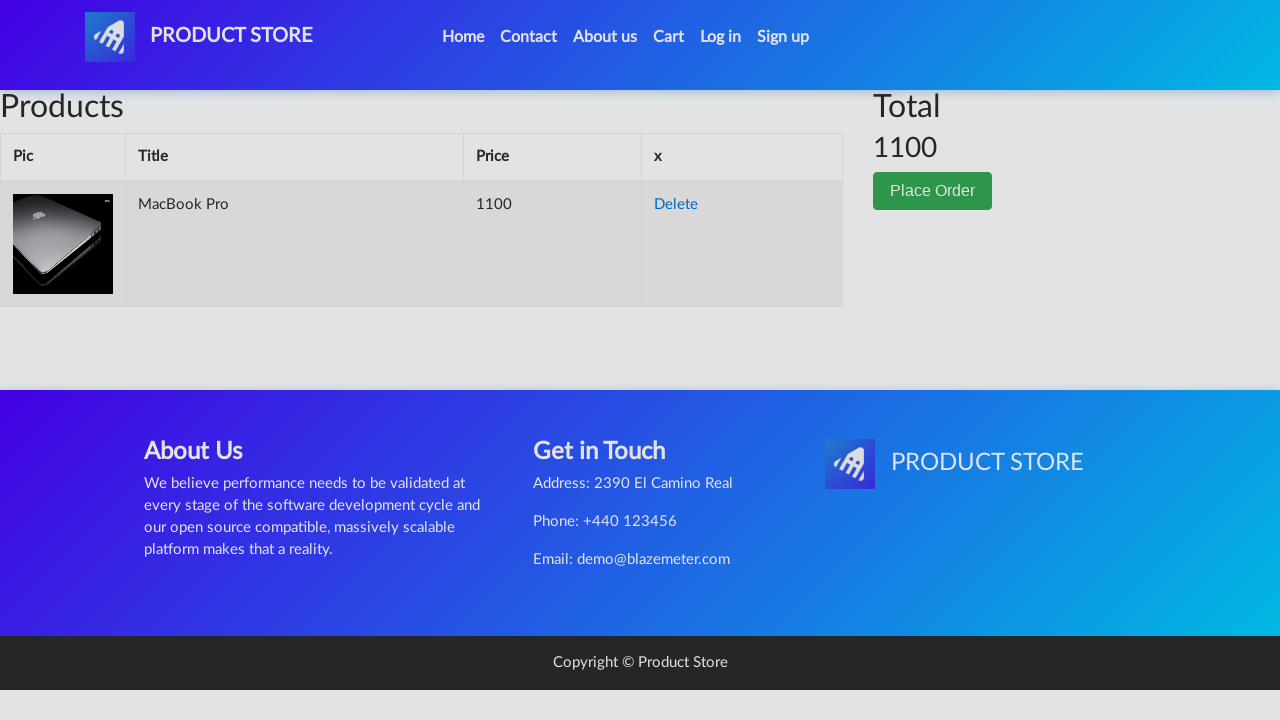

Waited for order form to appear
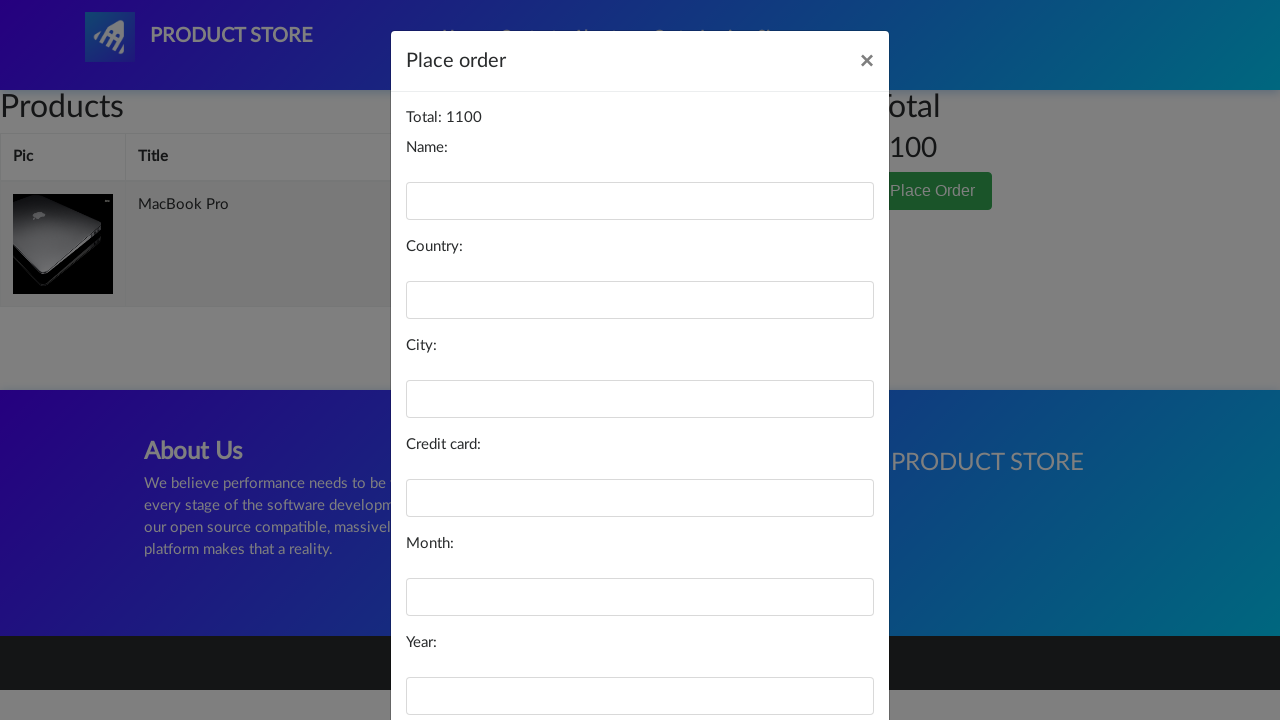

Filled in name field with 'Marcus Johnson' on #name
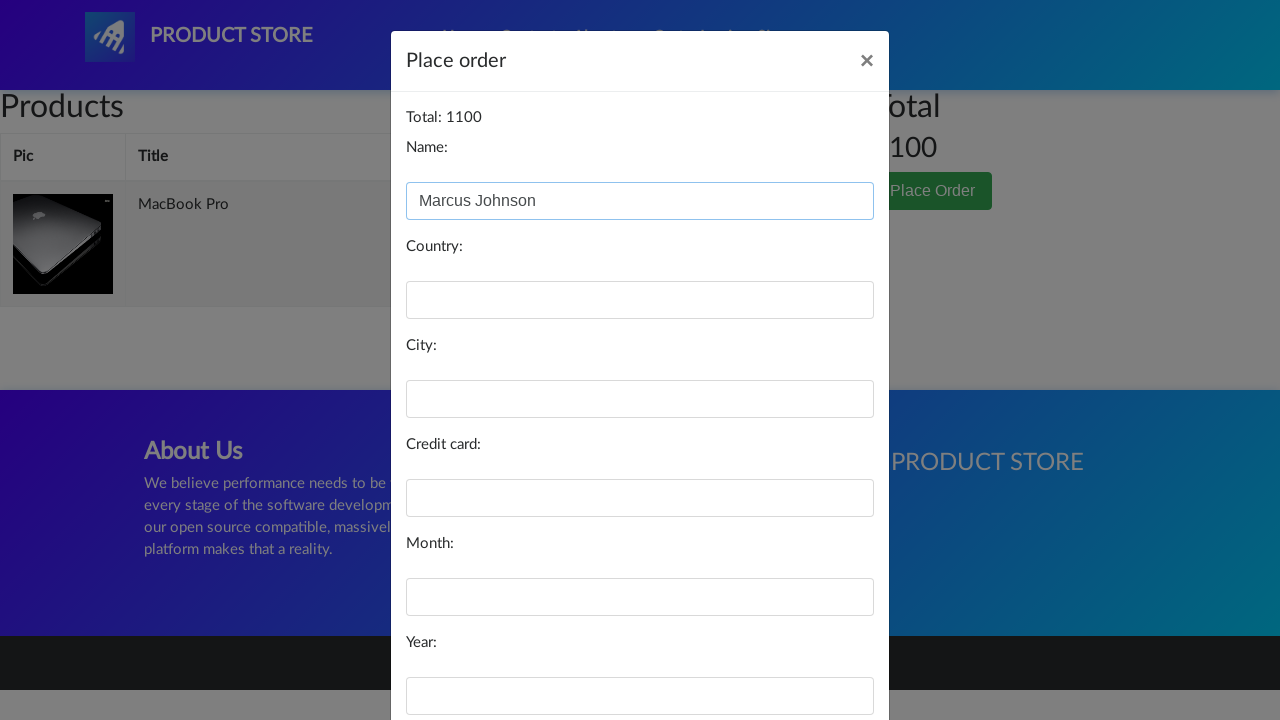

Filled in country field with 'USA' on #country
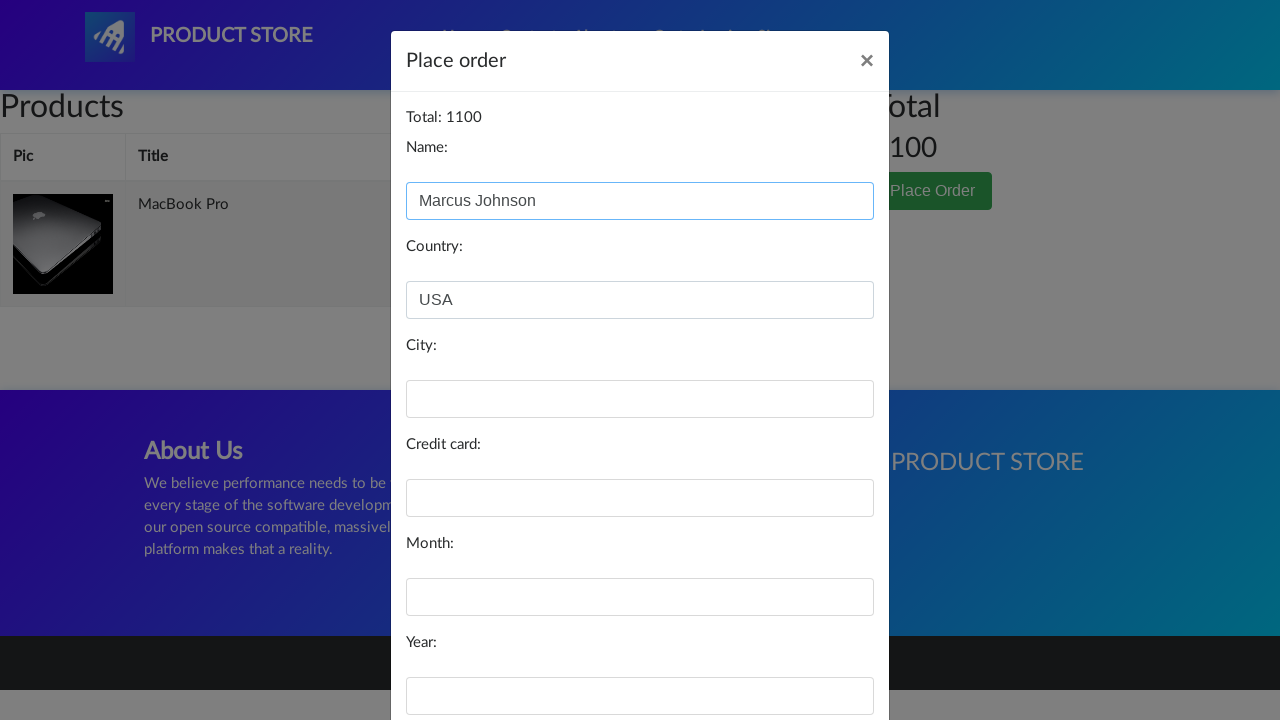

Filled in city field with 'Chicago' on #city
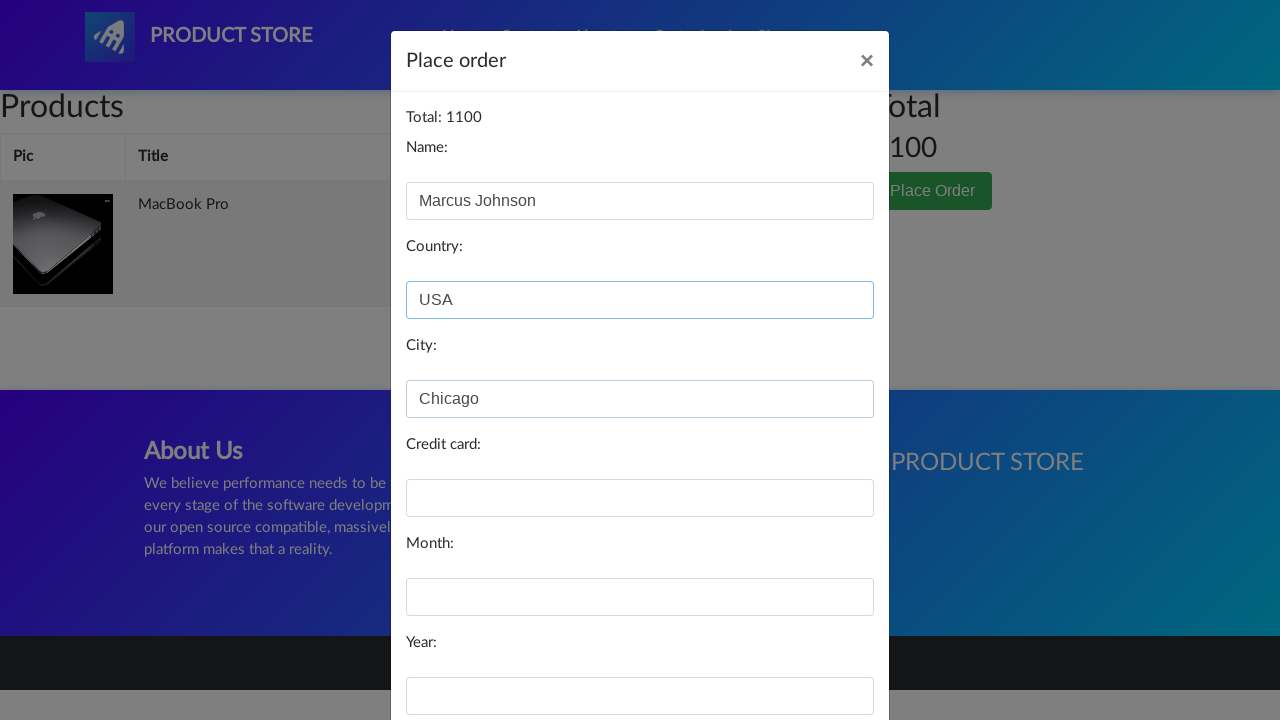

Filled in card number field on #card
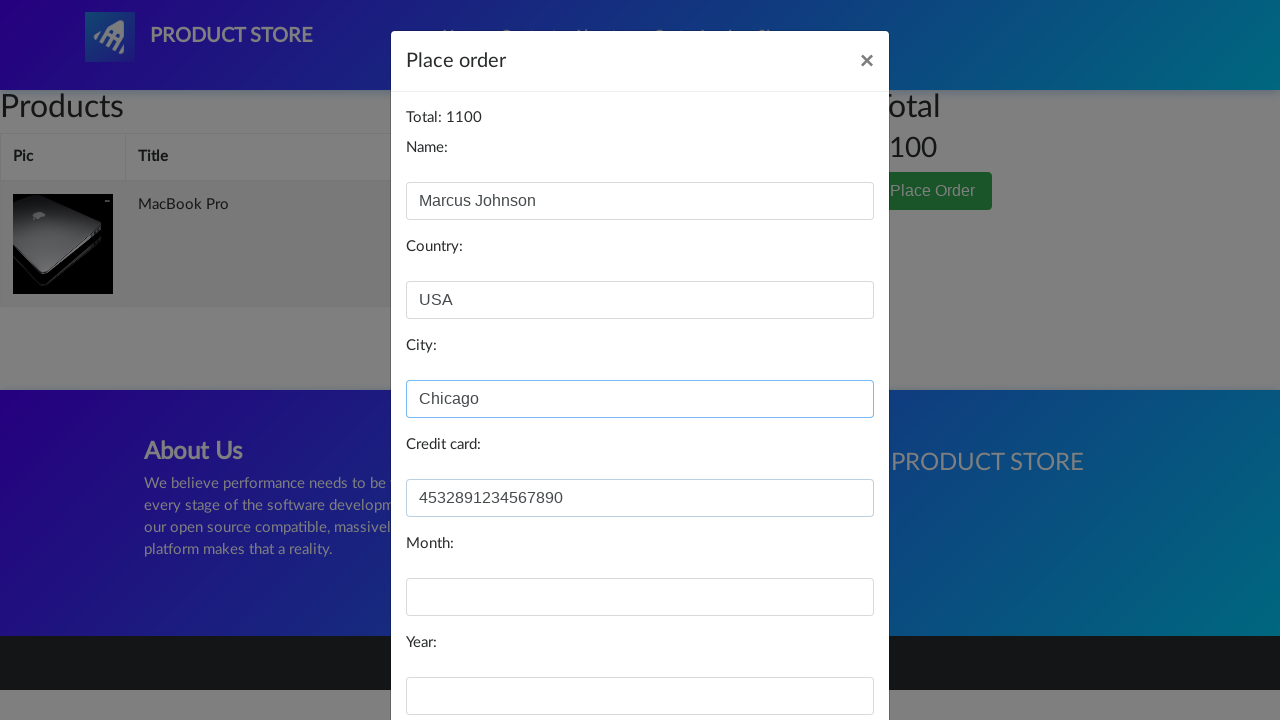

Filled in month field with '11' on #month
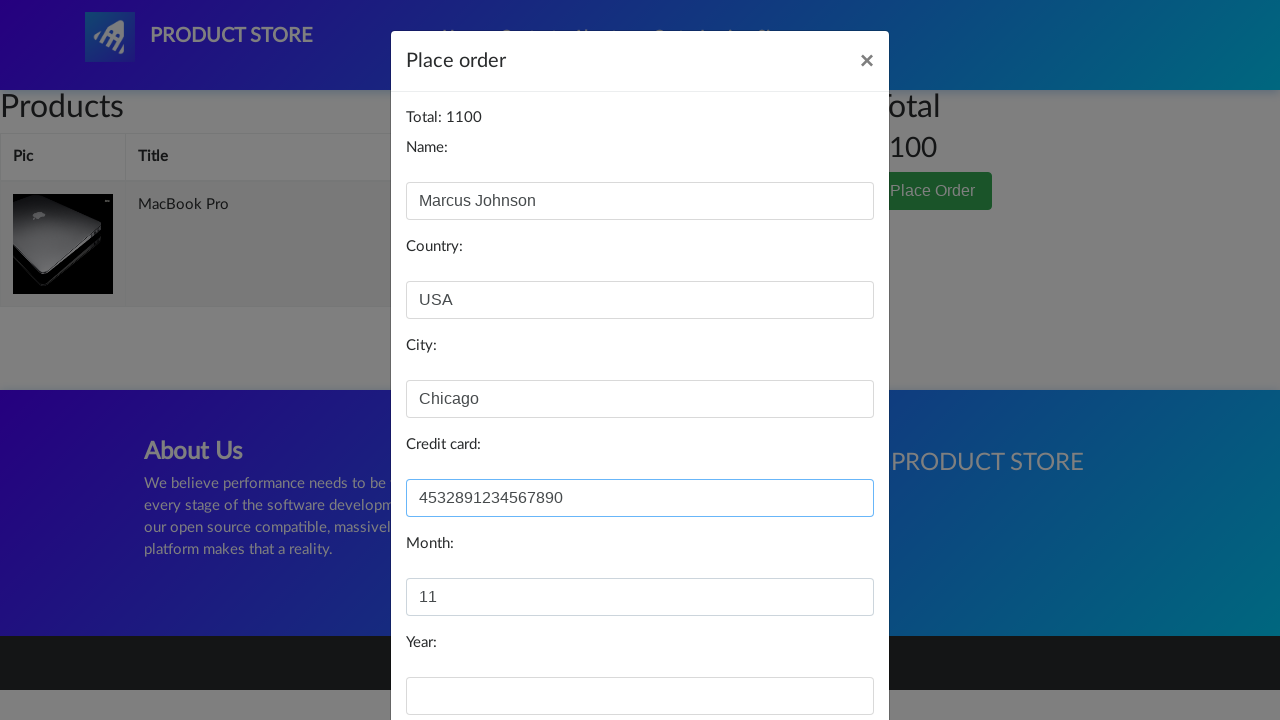

Filled in year field with '2025' on #year
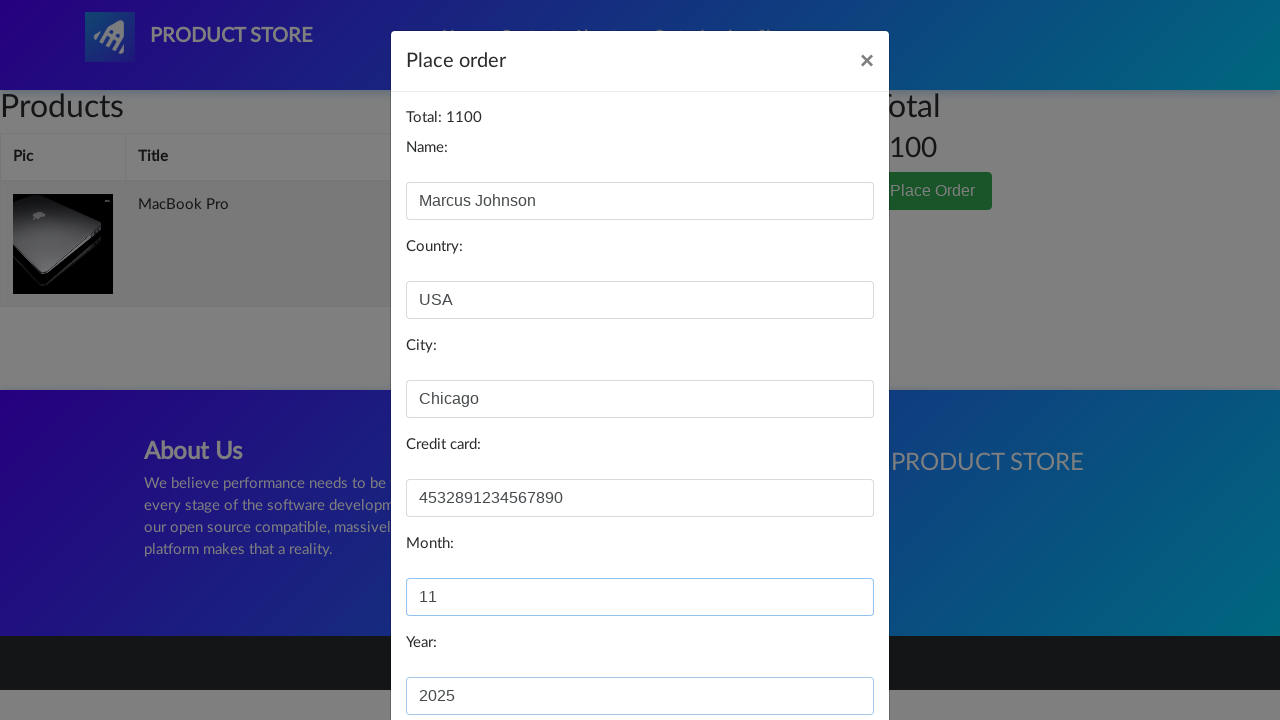

Clicked Purchase button to complete transaction at (823, 655) on xpath=//button[text()='Purchase']
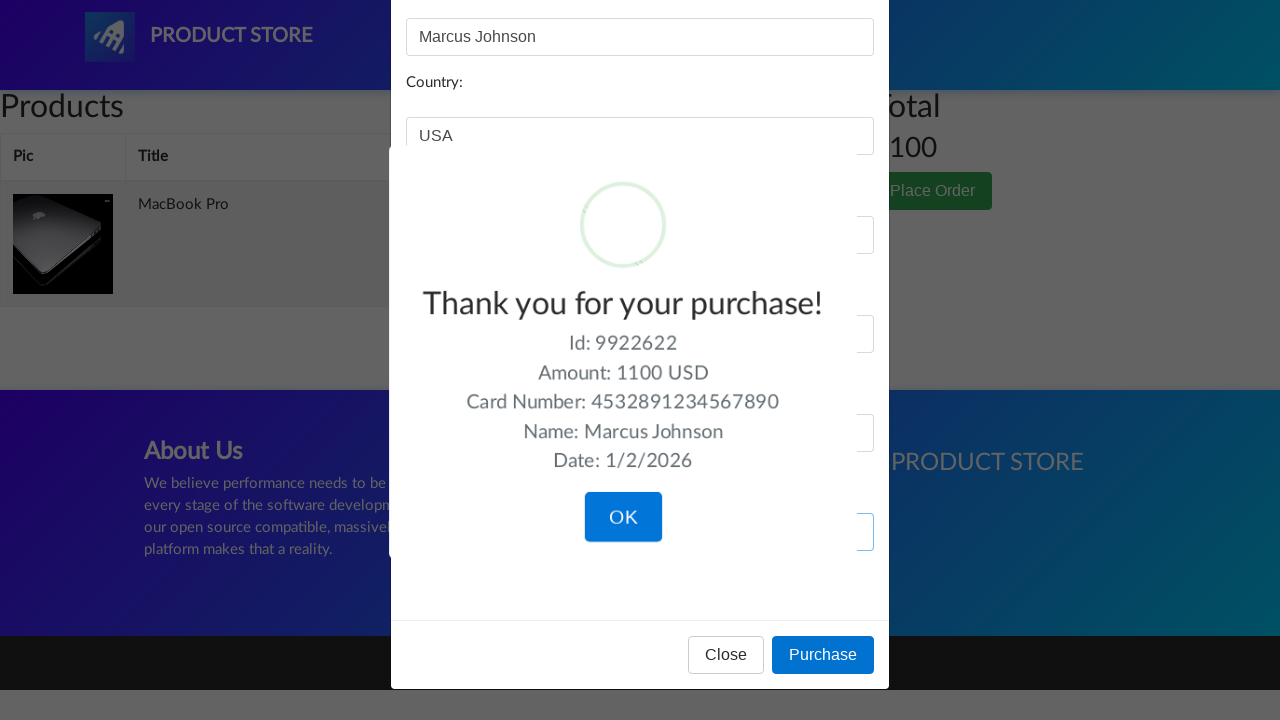

Waited for purchase confirmation
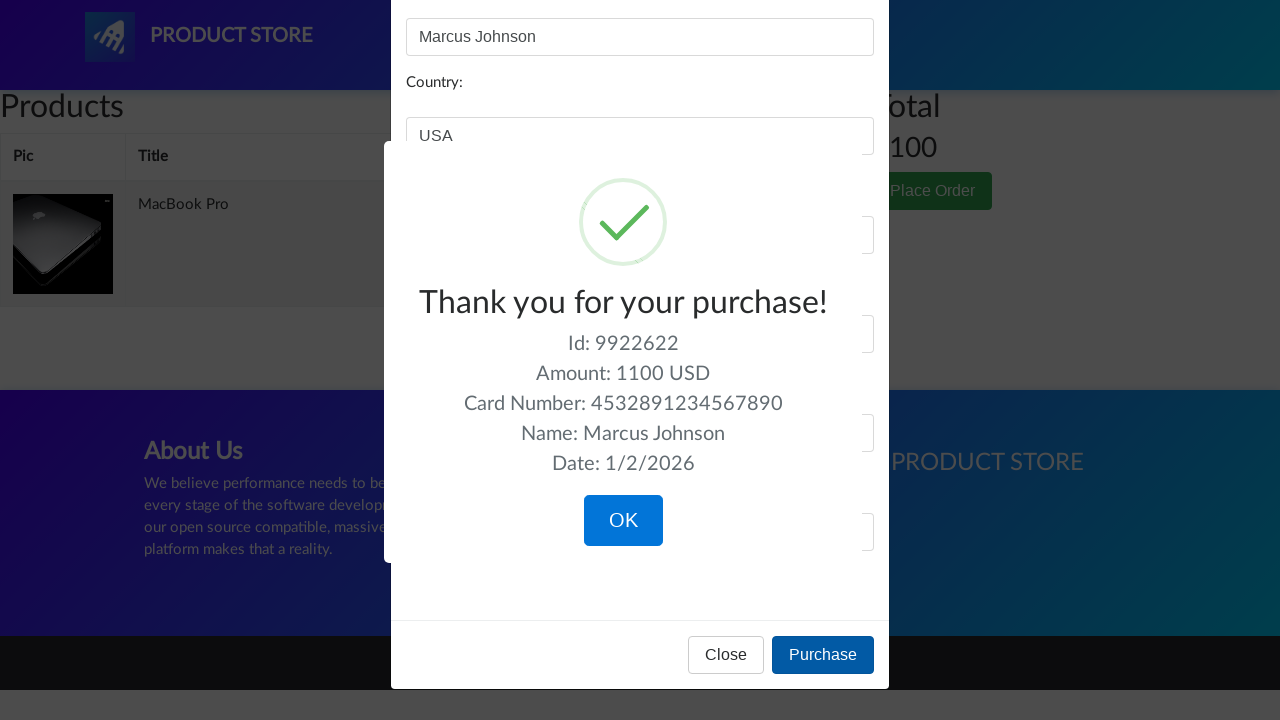

Verified purchase confirmation message appeared
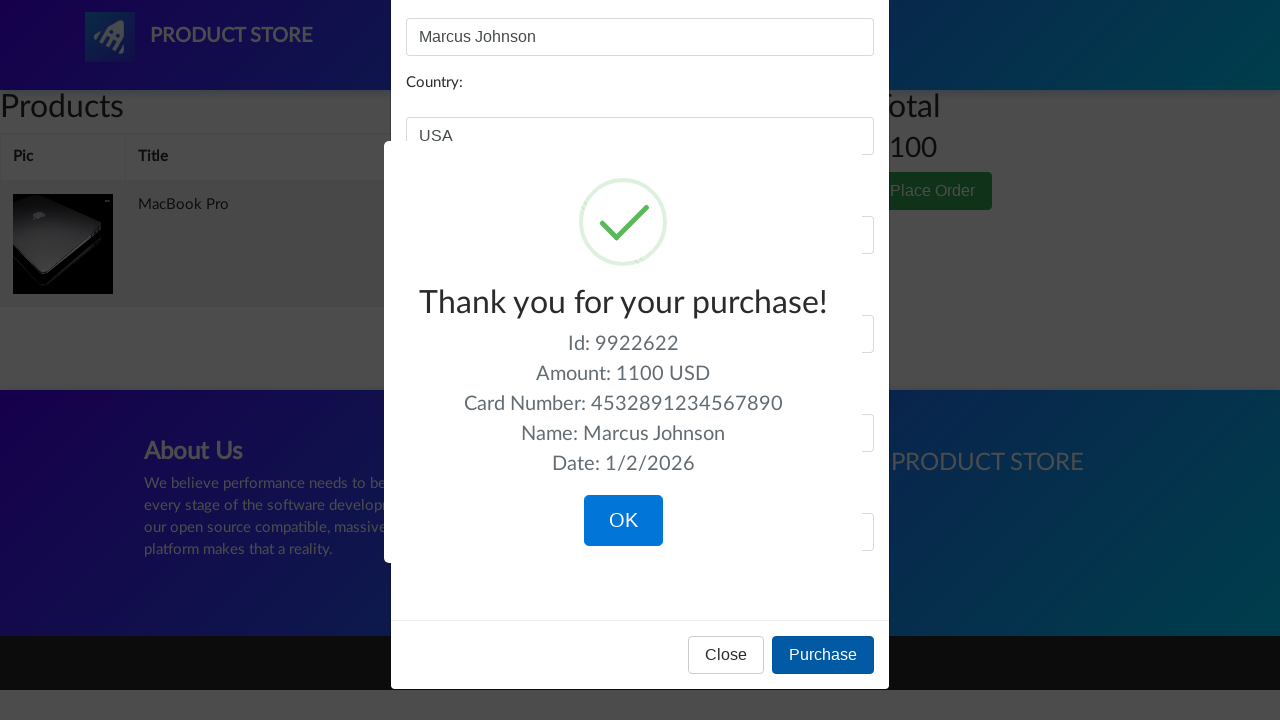

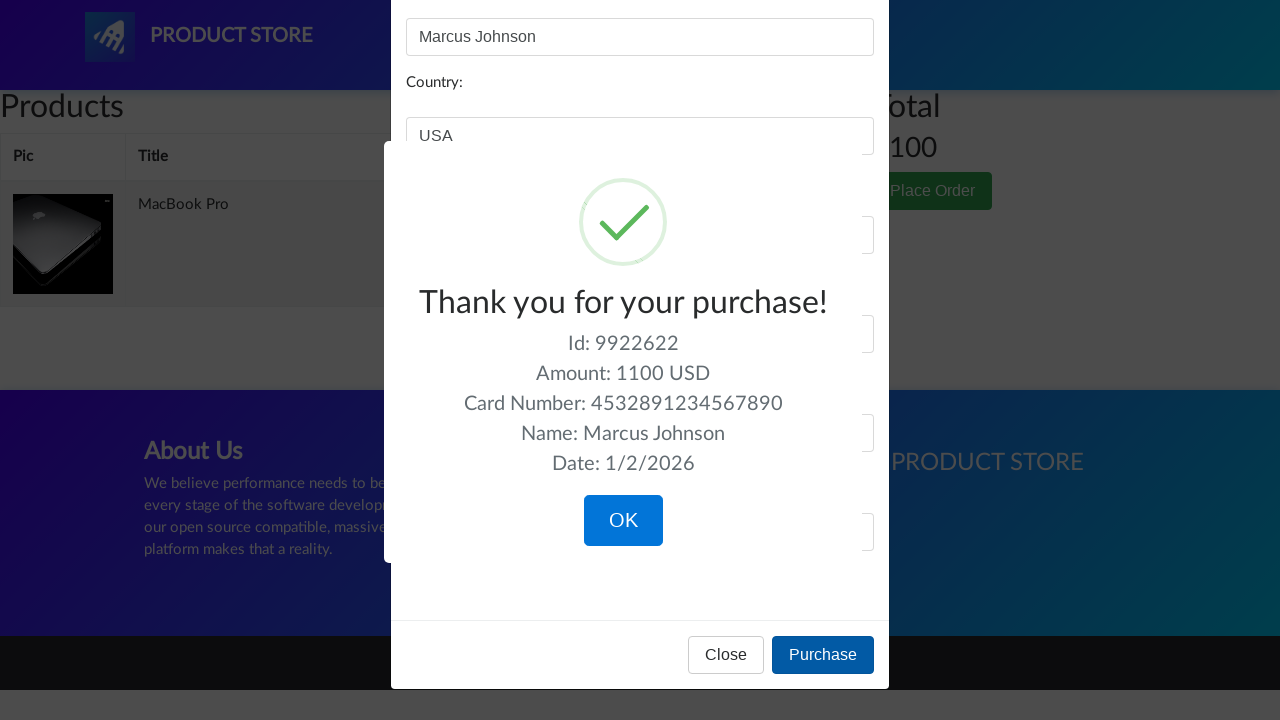